Tests dropdown selection functionality by selecting year 2020 from a dropdown and verifying page content updates

Starting URL: https://ir.logitech.com/press-releases/default.aspx

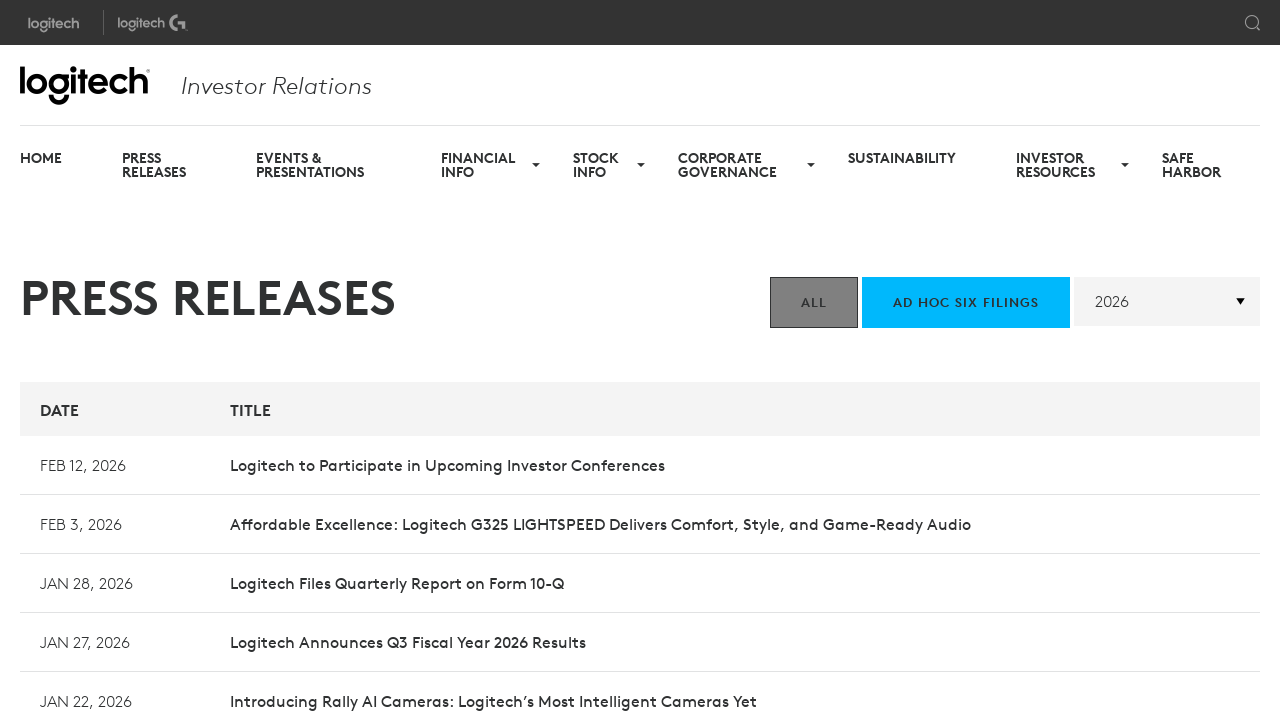

Year dropdown element loaded and is visible
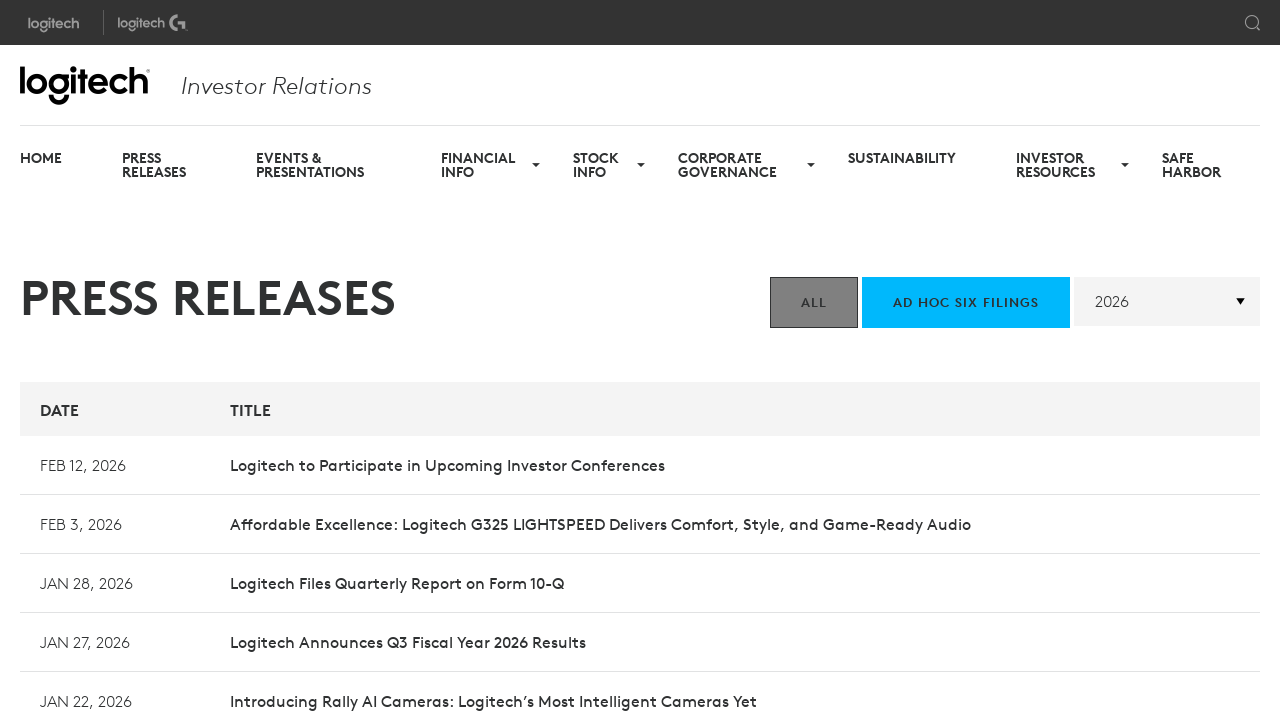

Selected year 2020 from the dropdown on select#YearNav
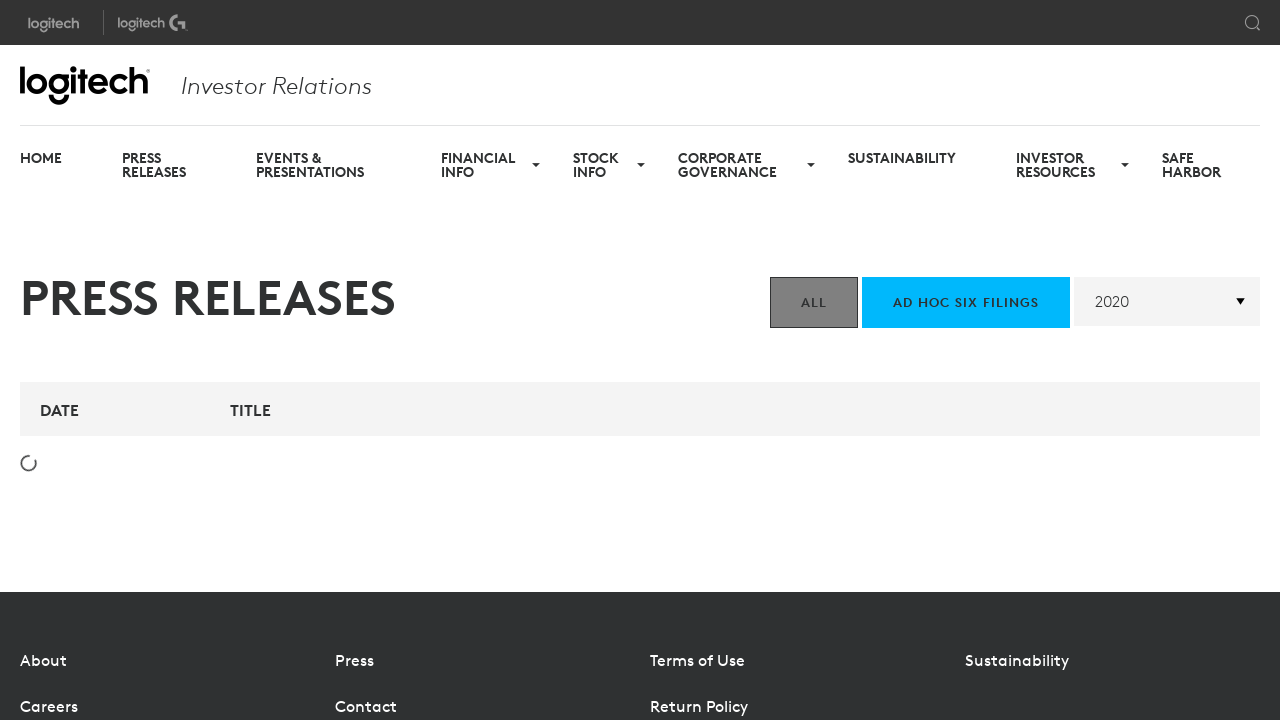

Waited 2 seconds for page content to update
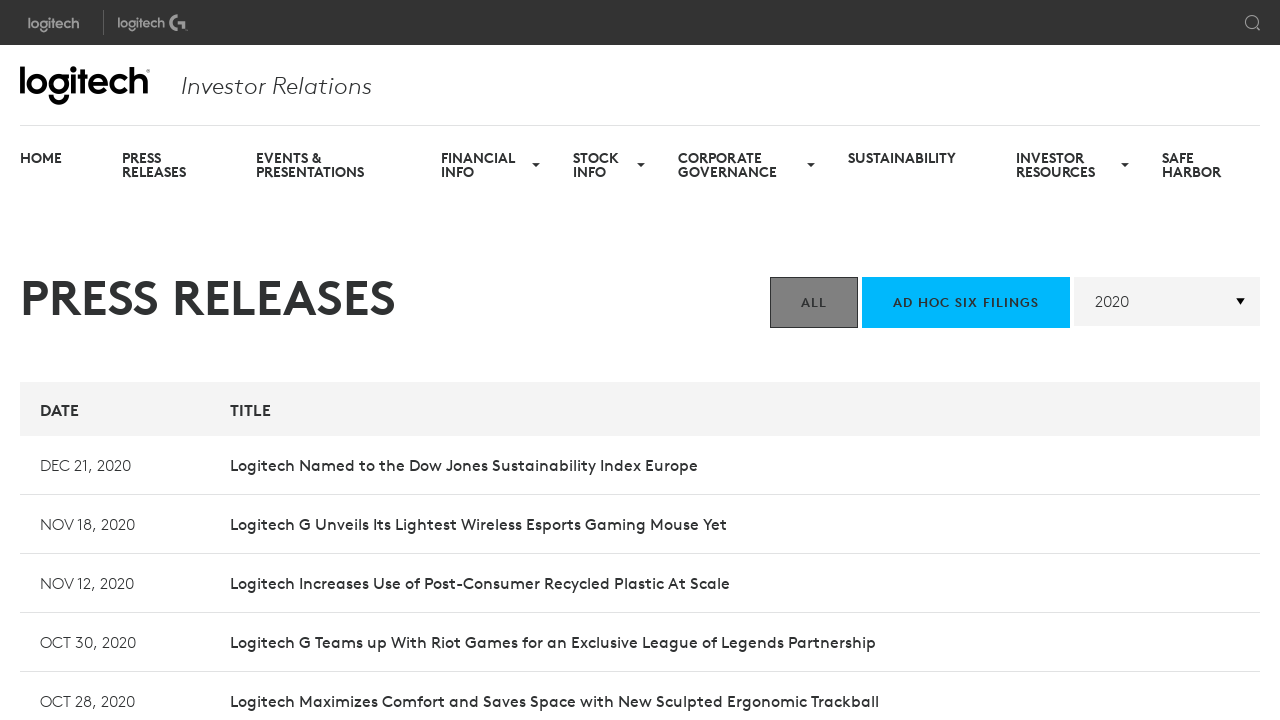

Verified page content contains 'Logitech Named to the Dow Jones Sustainability Index Europe'
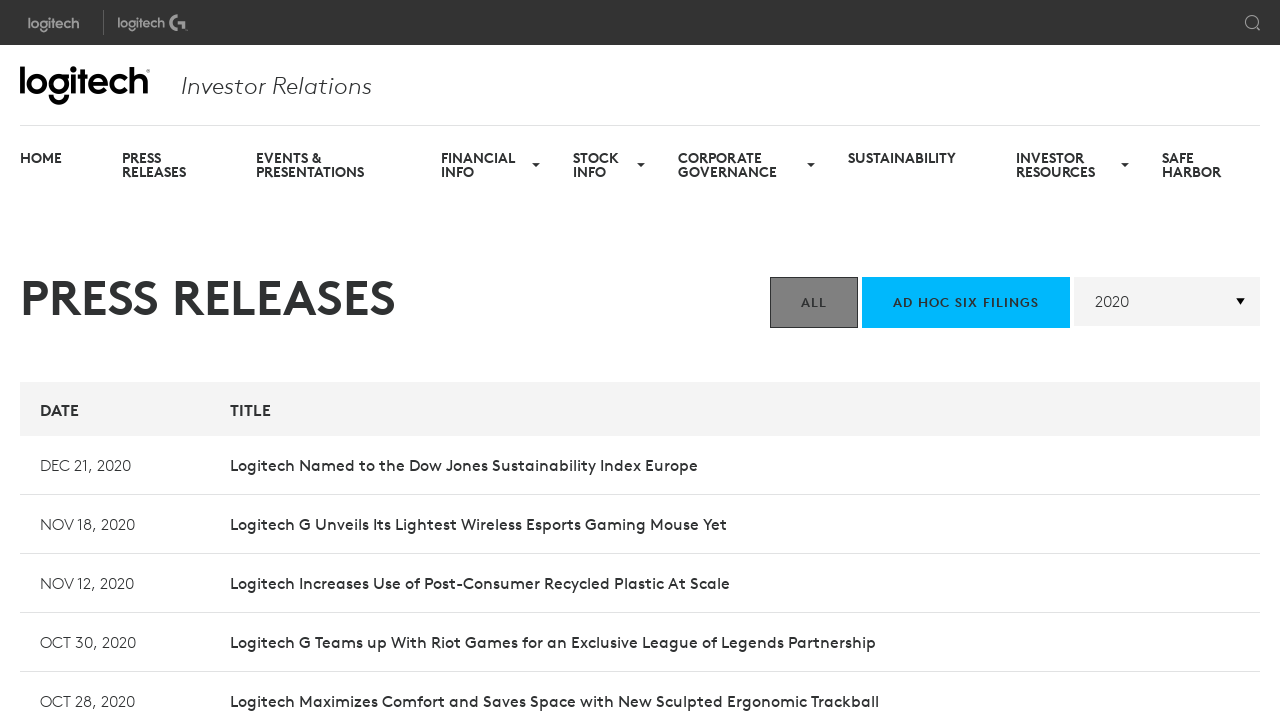

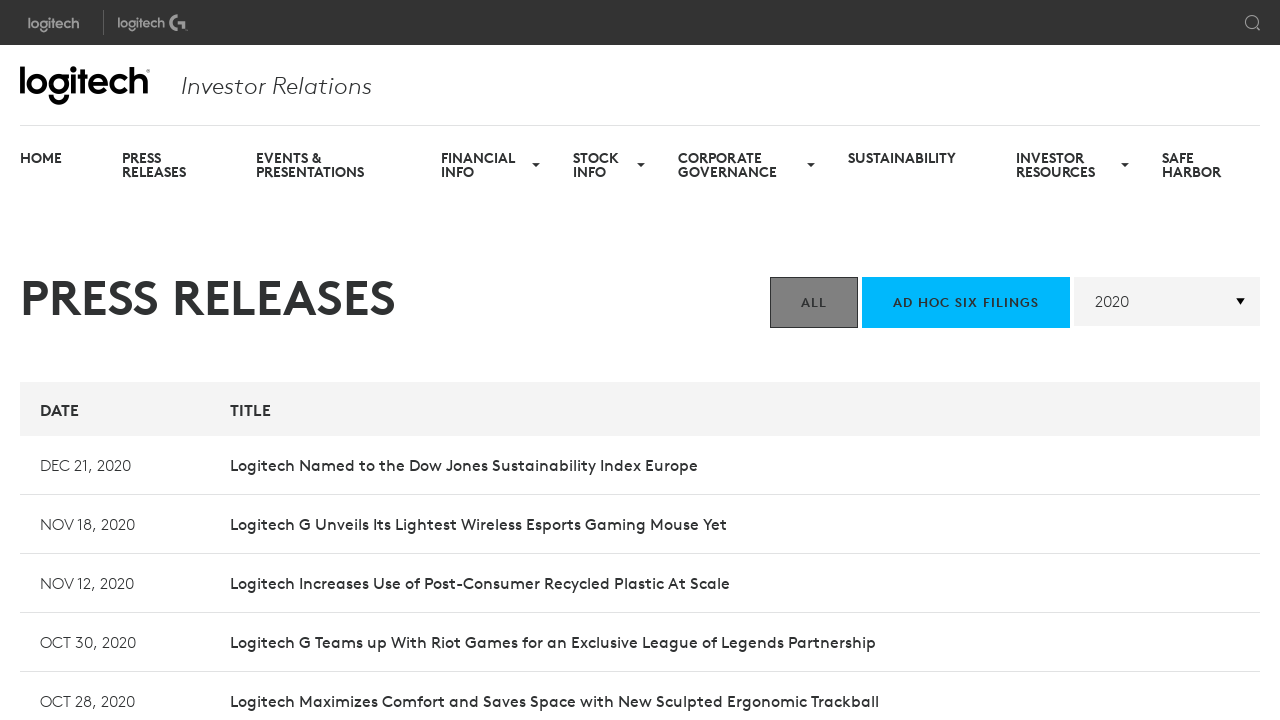